Tests that clicking reveal button and immediately trying to interact with the revealed input fails without proper waits

Starting URL: https://www.selenium.dev/selenium/web/dynamic.html

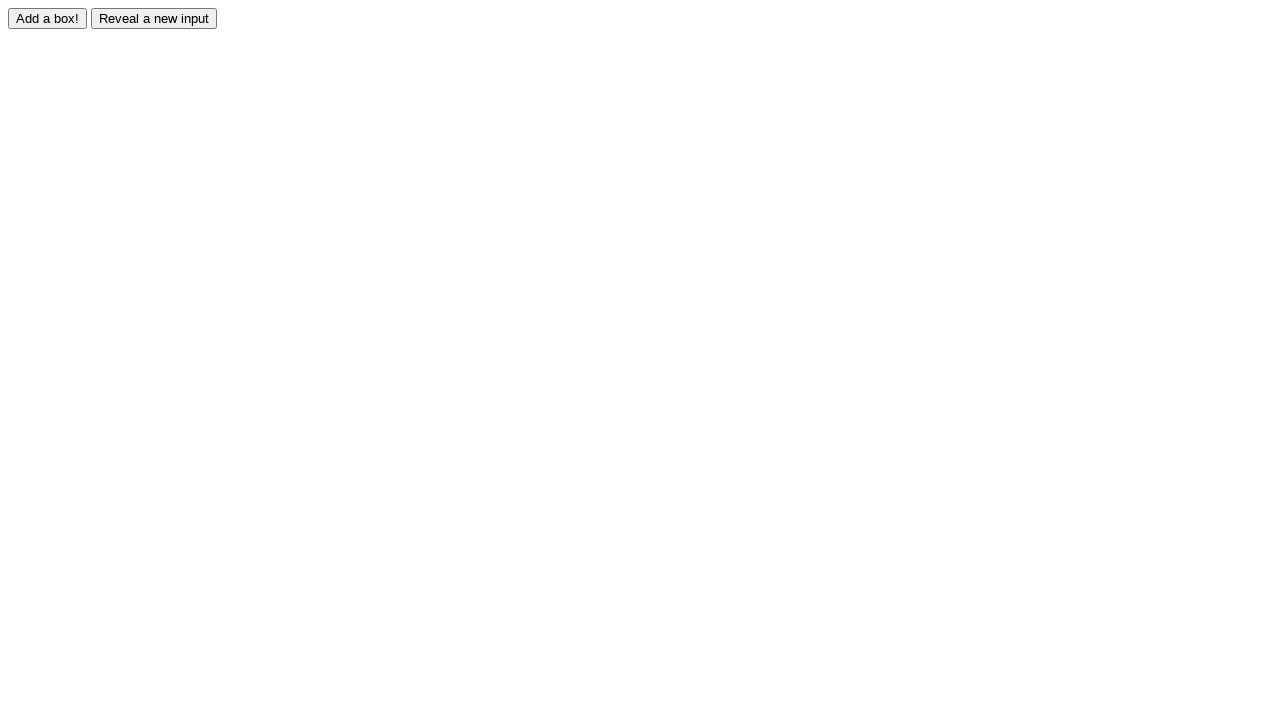

Navigated to dynamic.html test page
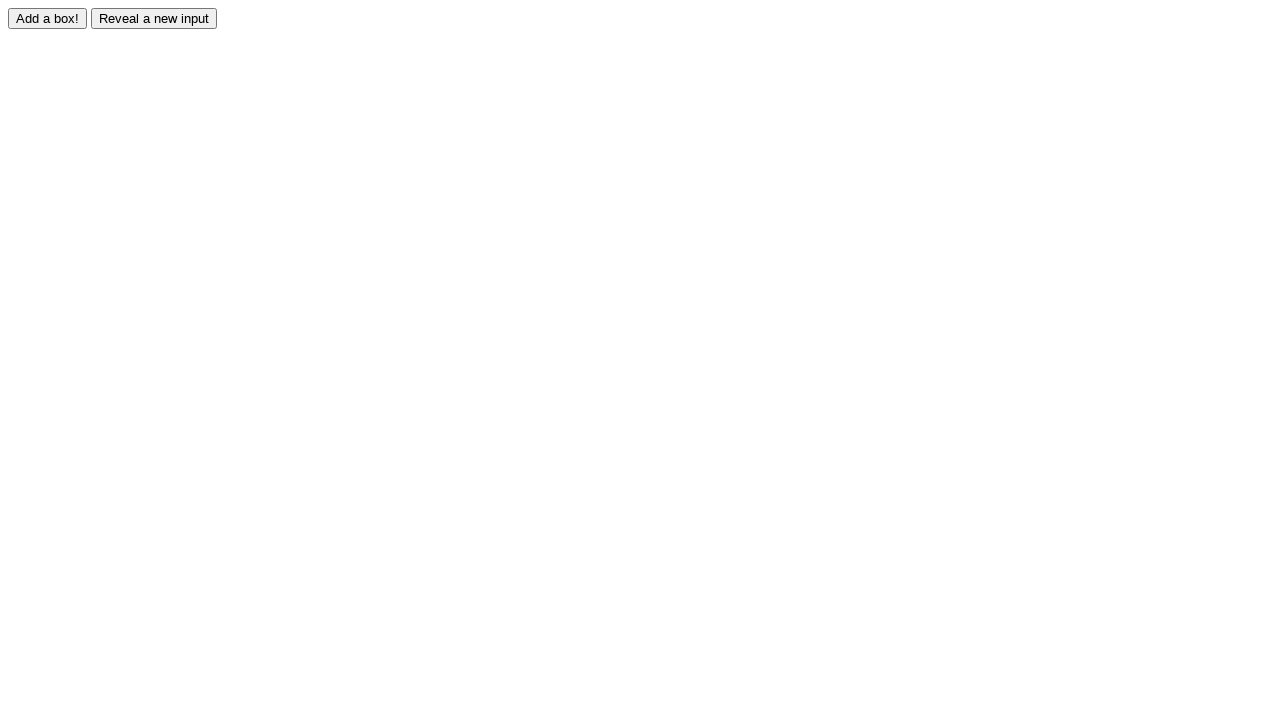

Clicked reveal button to show hidden input at (154, 18) on input#reveal
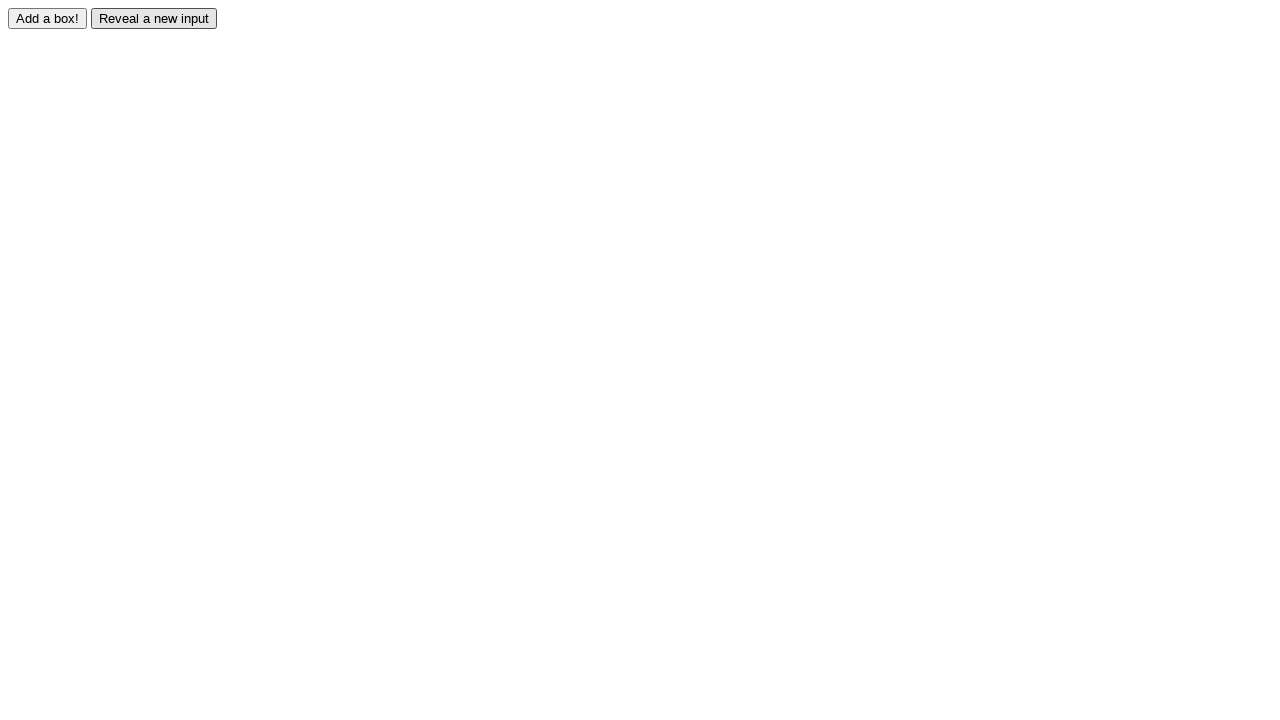

Failed to interact with revealed input - expected behavior without proper waits on input#revealed
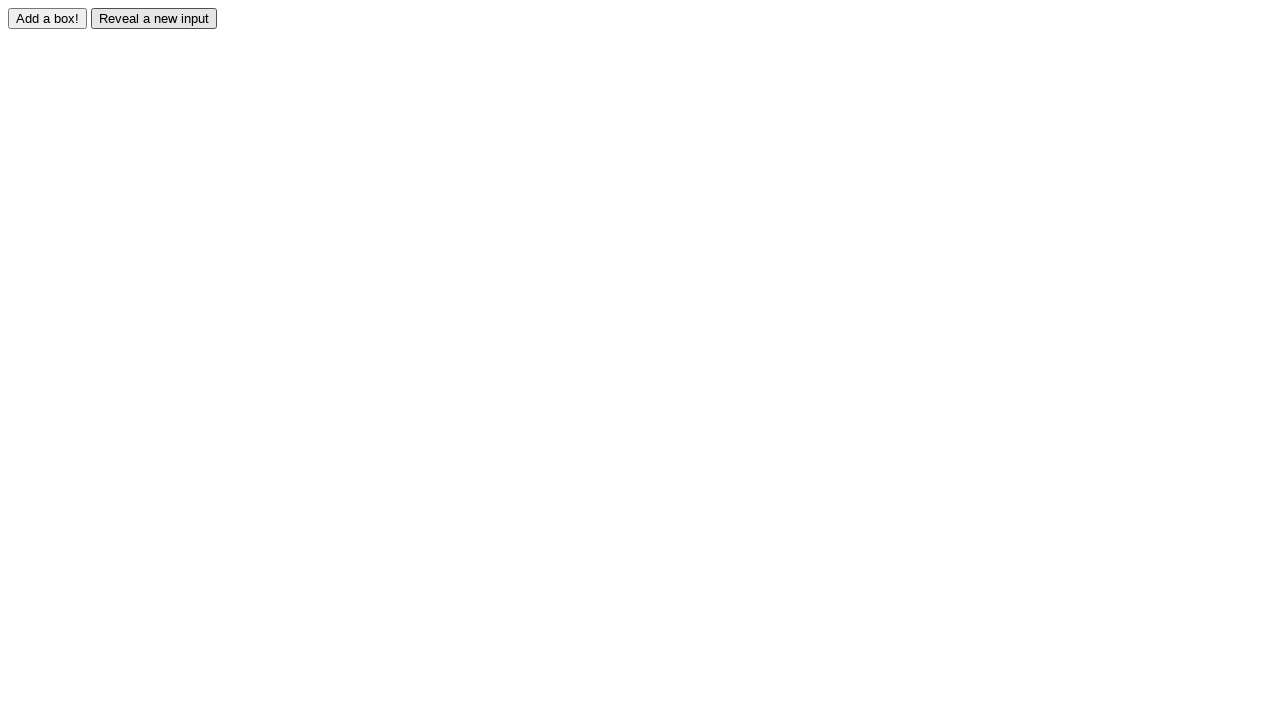

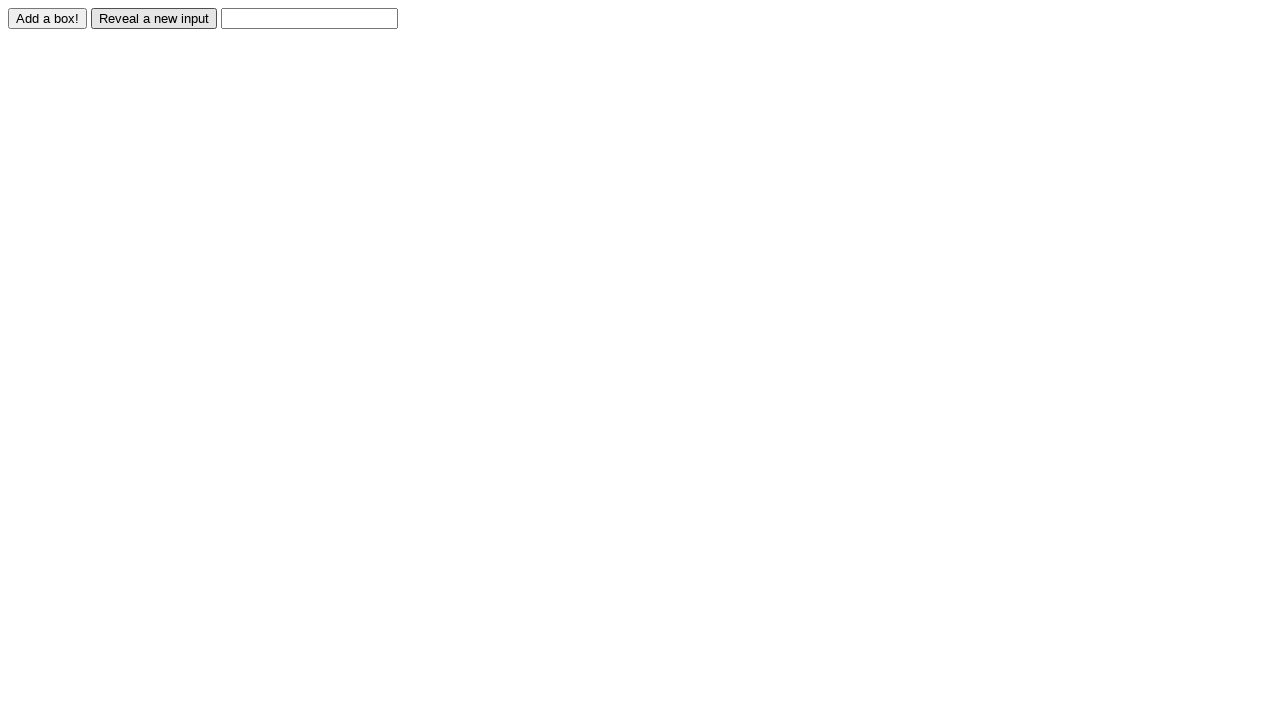